Tests clicking an alert button and accepting the browser alert dialog

Starting URL: https://demoqa.com/alerts

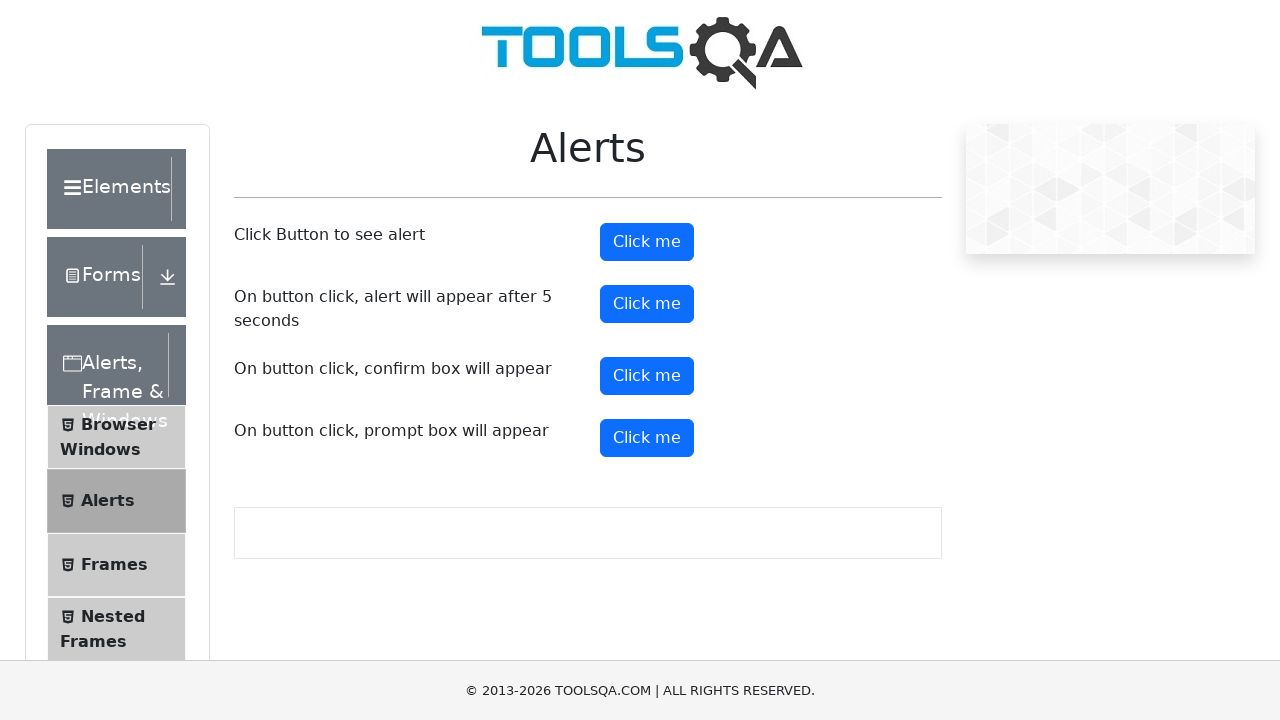

Clicked the alert button at (647, 242) on #alertButton
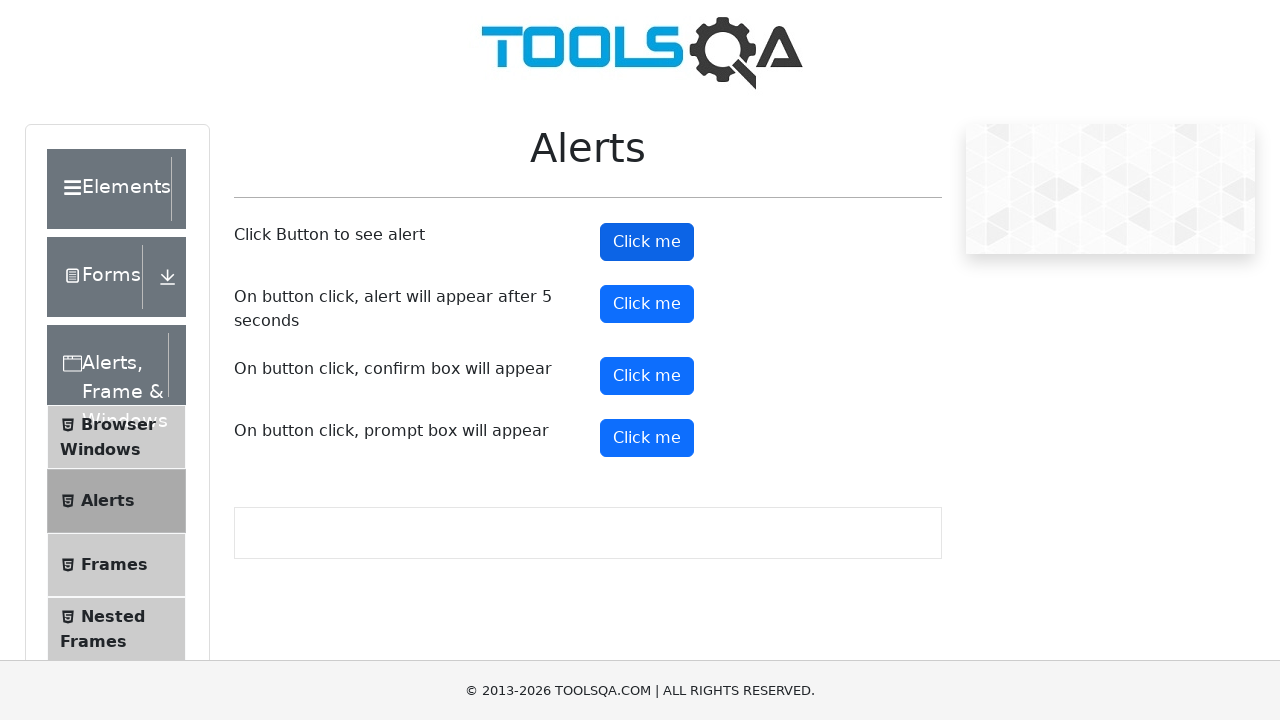

Set up dialog handler to accept alerts
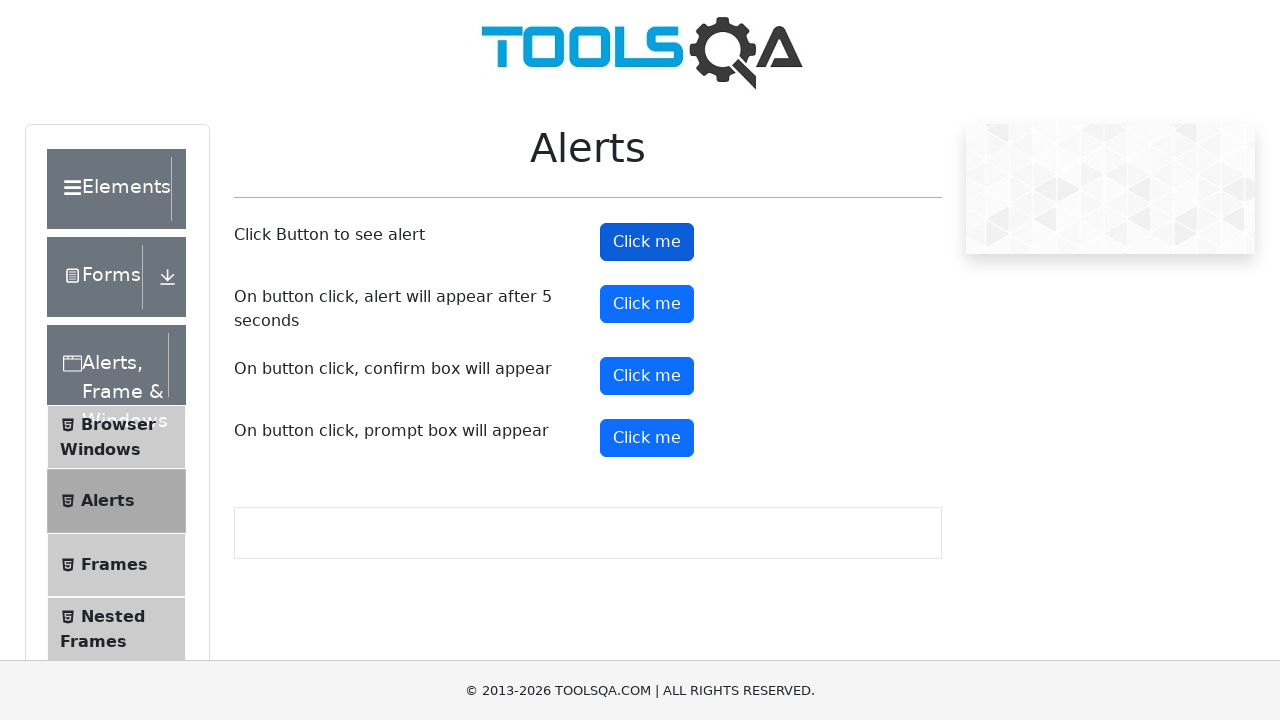

Clicked the alert button to trigger dialog at (647, 242) on #alertButton
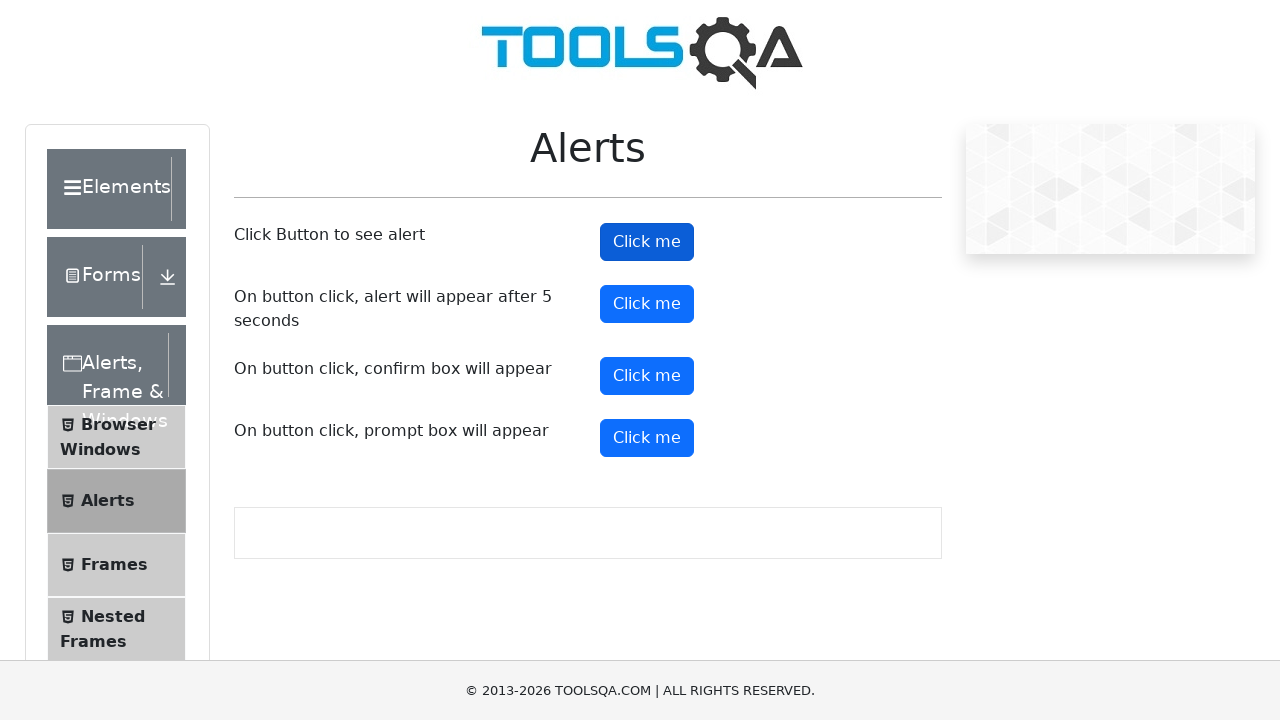

Verified alert button is still displayed after accepting dialog
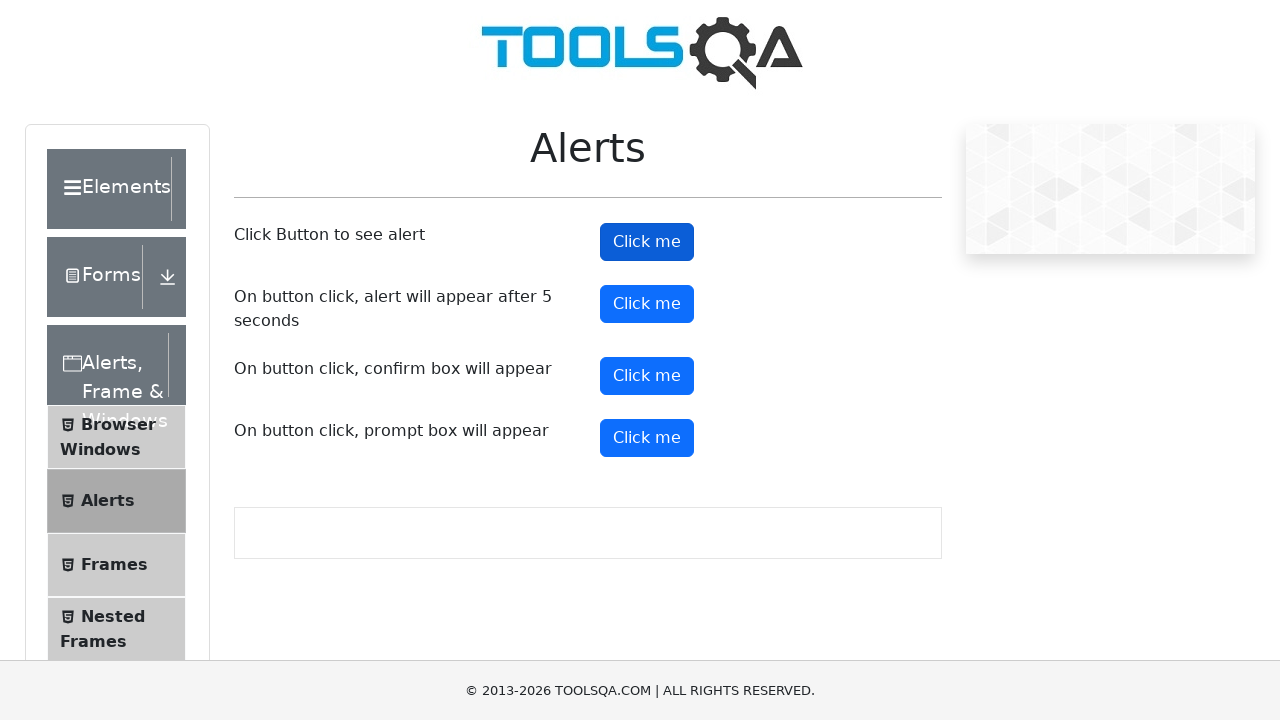

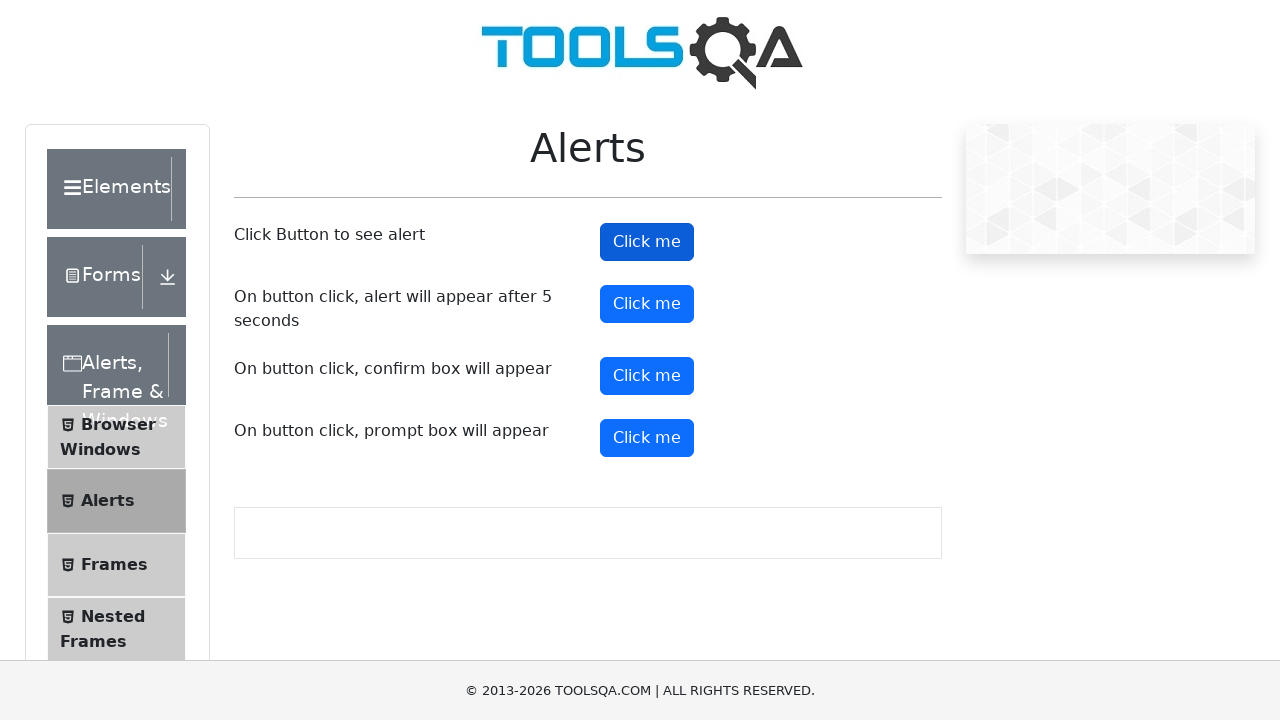